Navigates to the Yakaboo Ukrainian bookstore website and verifies the page loads successfully by checking the title

Starting URL: http://www.yakaboo.ua

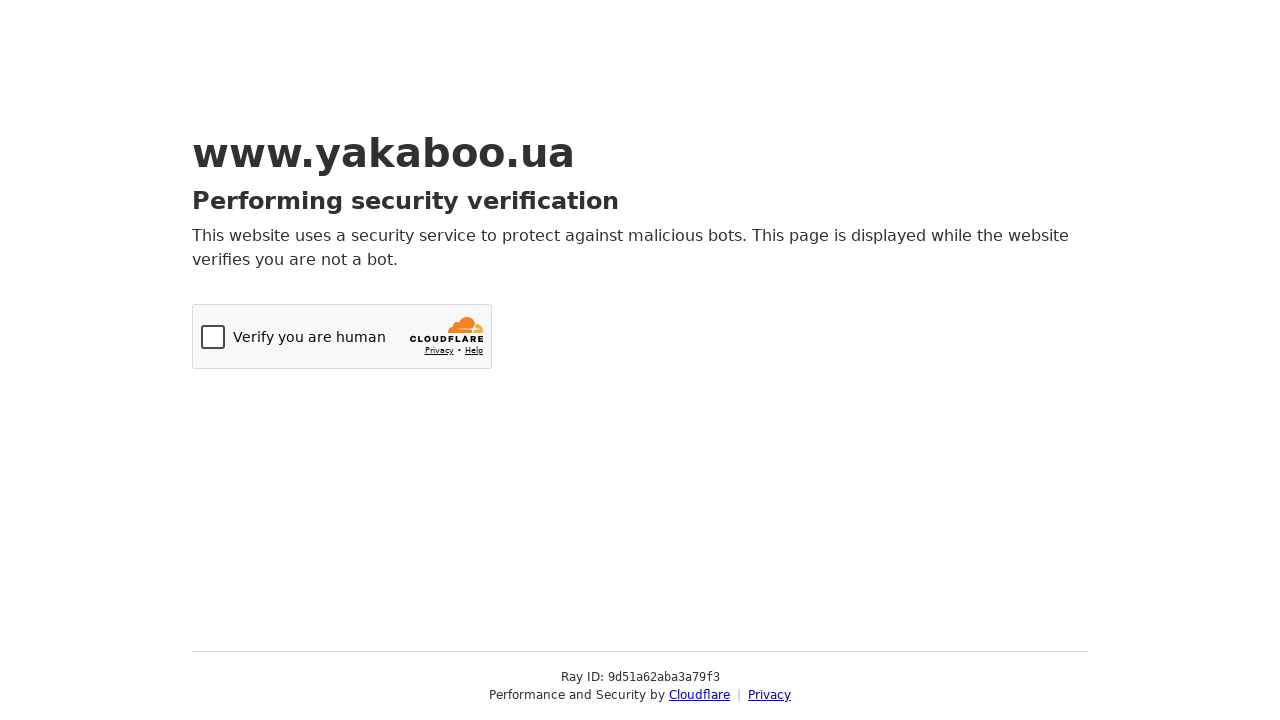

Navigated to Yakaboo Ukrainian bookstore website
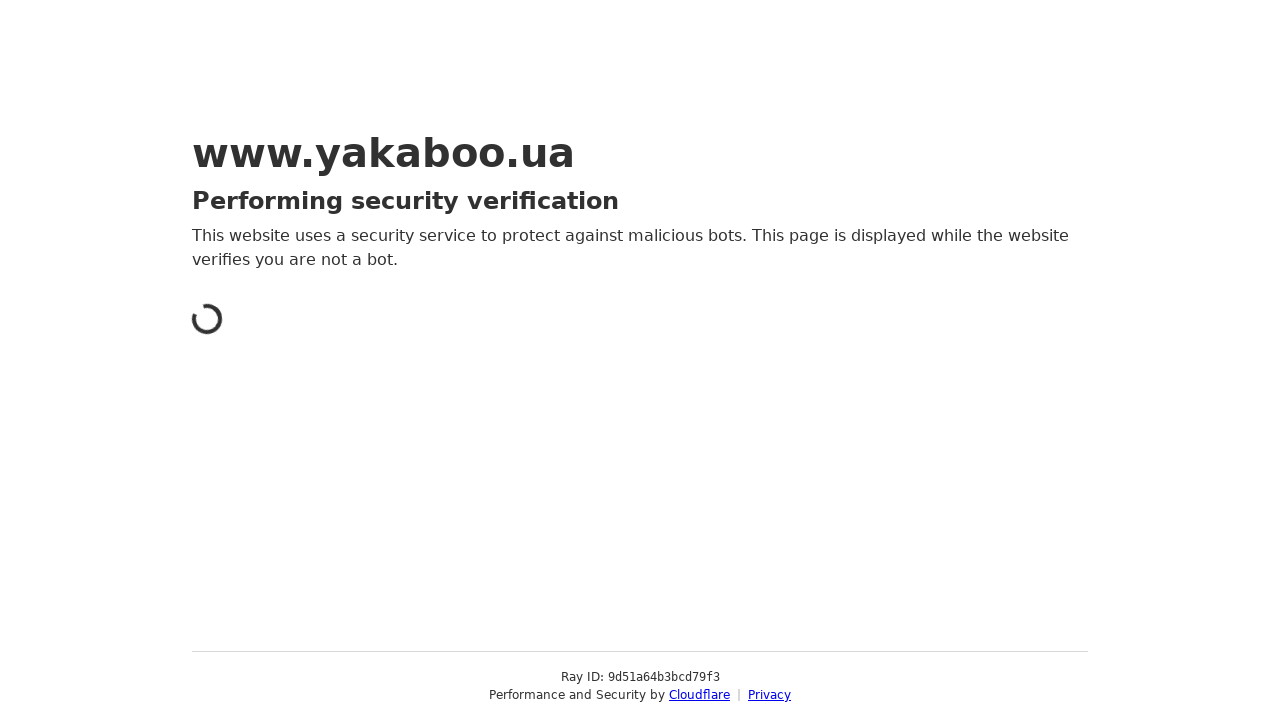

Page loaded to domcontentloaded state
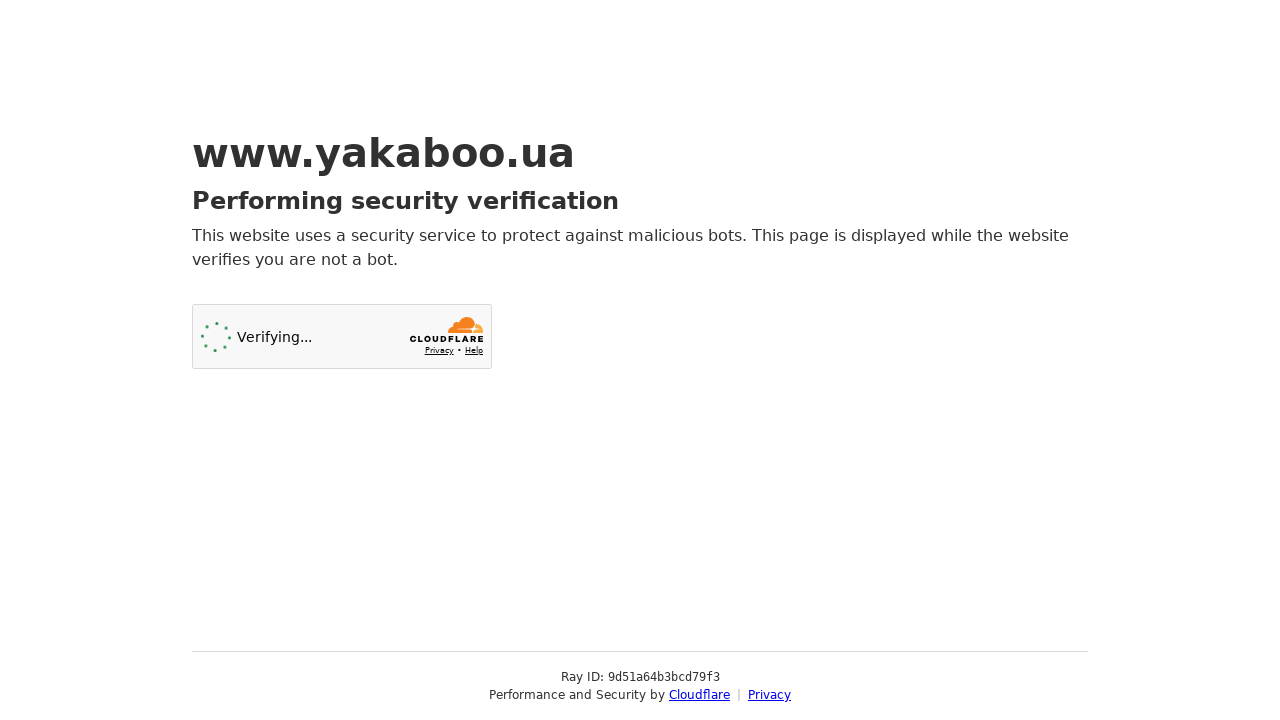

Retrieved page title: 'Just a moment...'
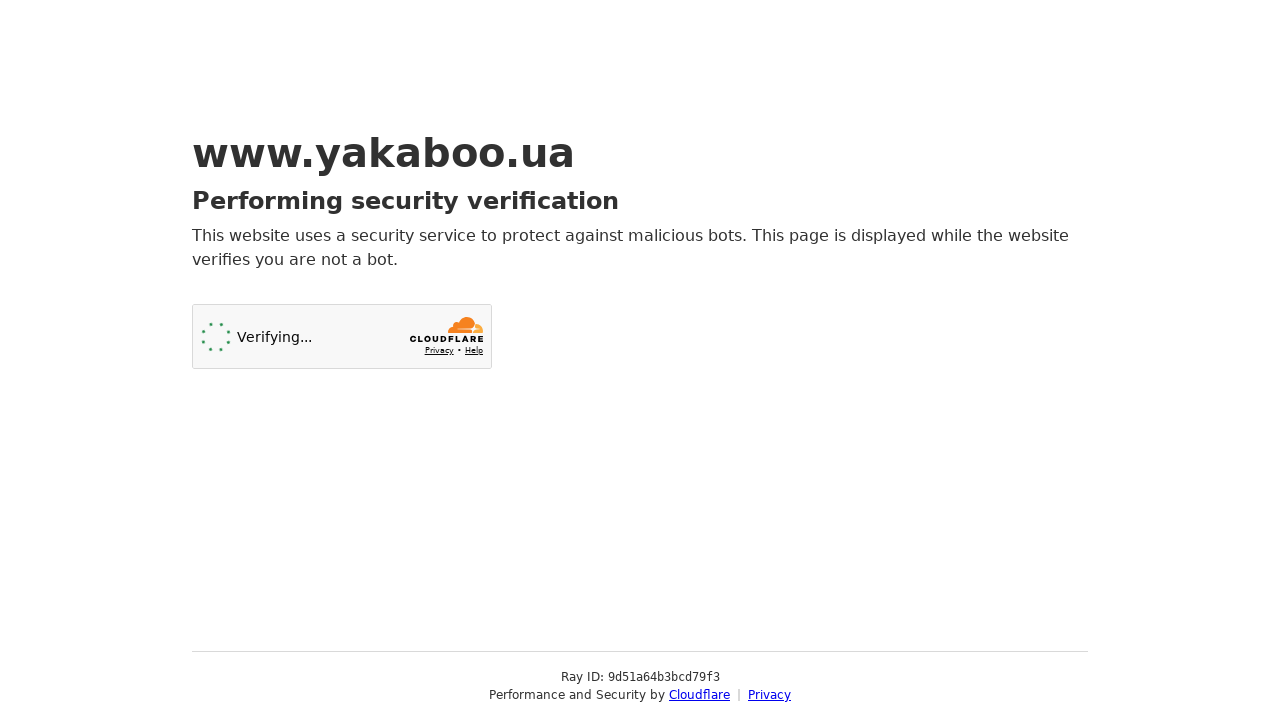

Verified page has a non-empty title
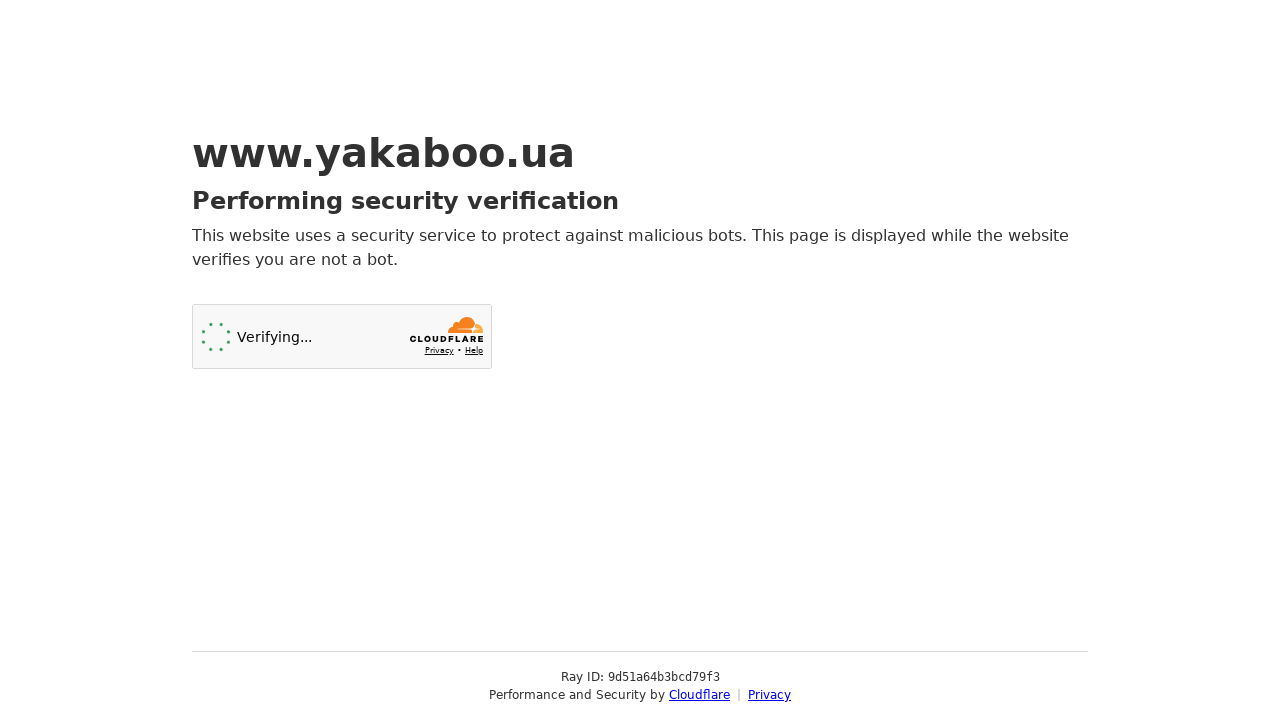

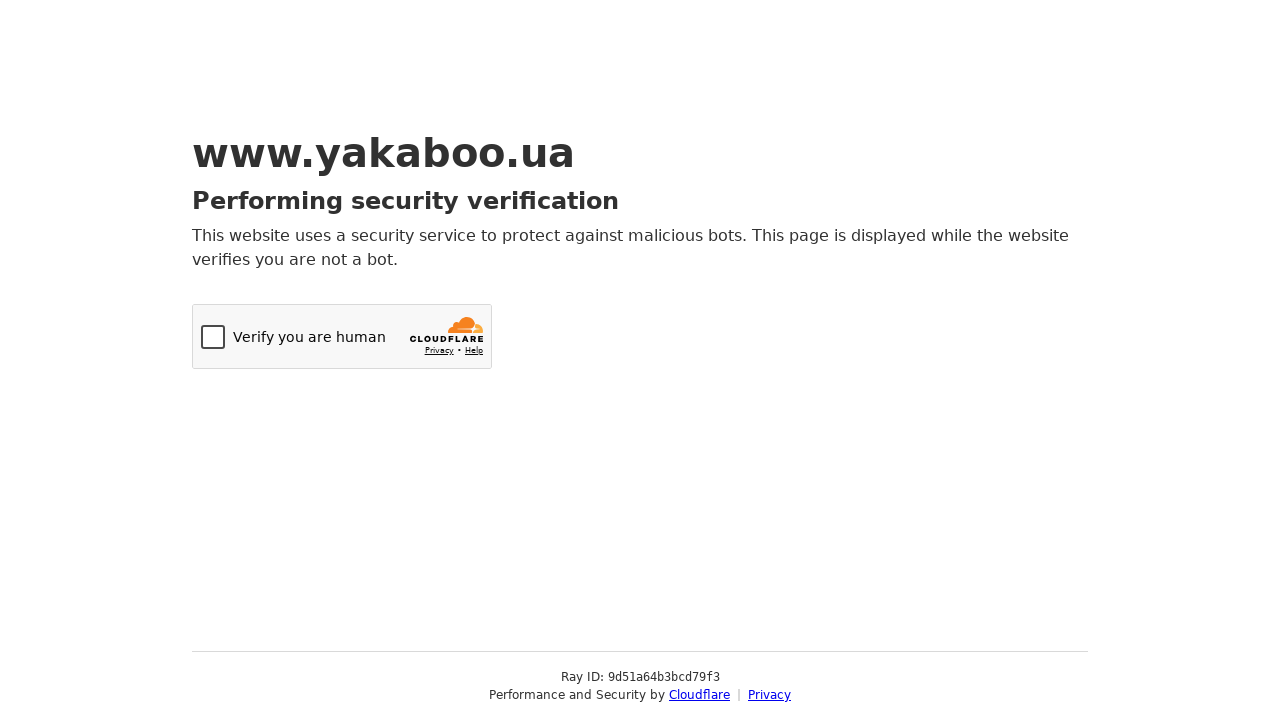